Tests table pagination by iterating through pages, checking table content, and navigating to the next page when specific content is not found

Starting URL: https://rahulshettyacademy.com/seleniumPractise/#/offers

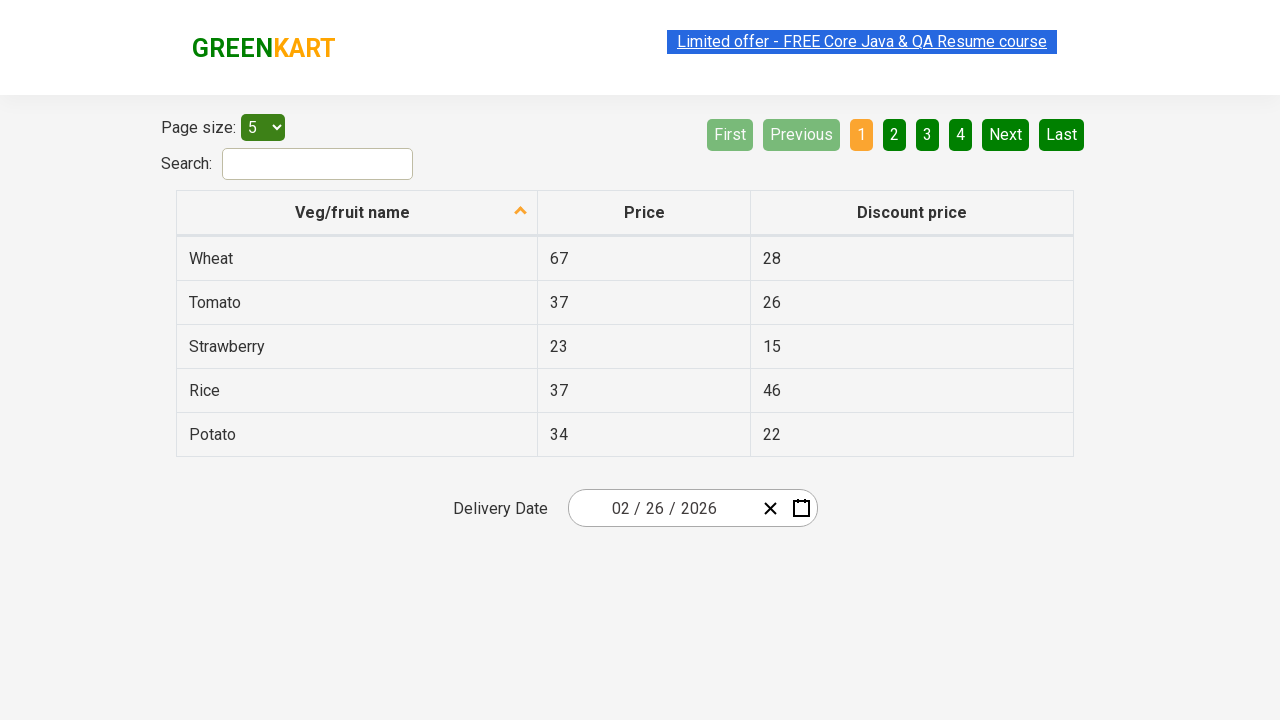

Table loaded successfully
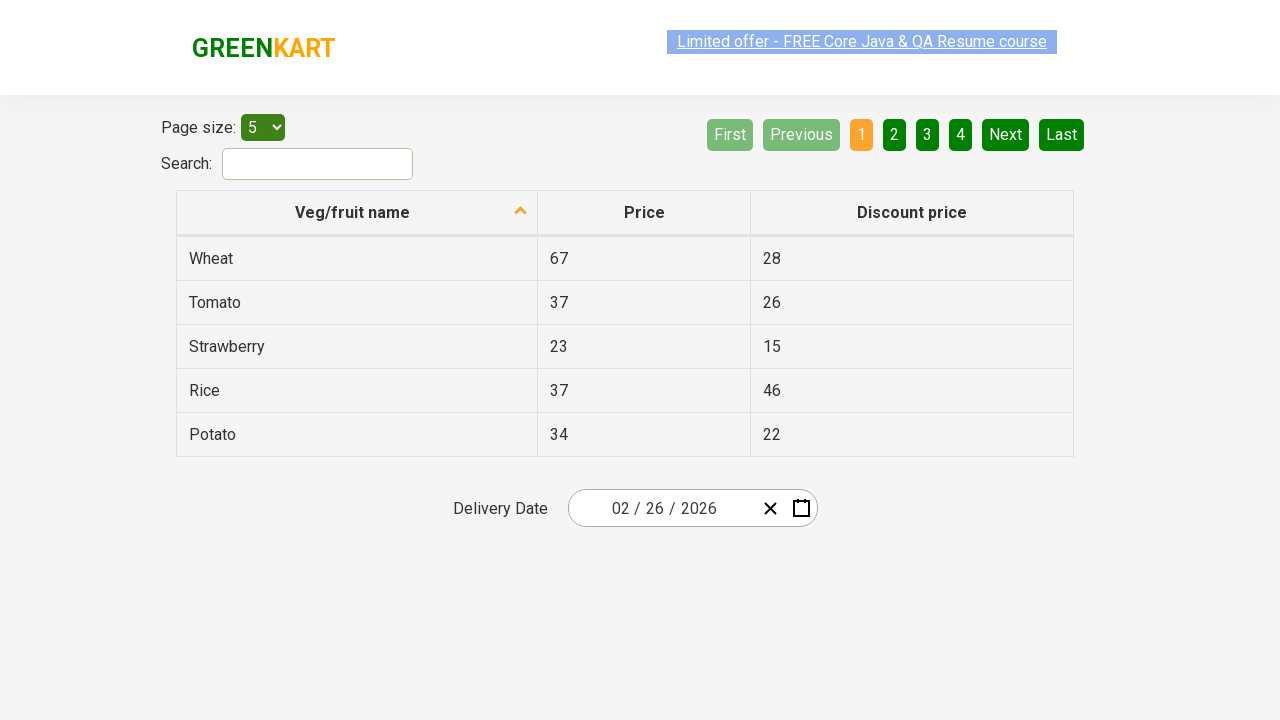

Retrieved all table rows
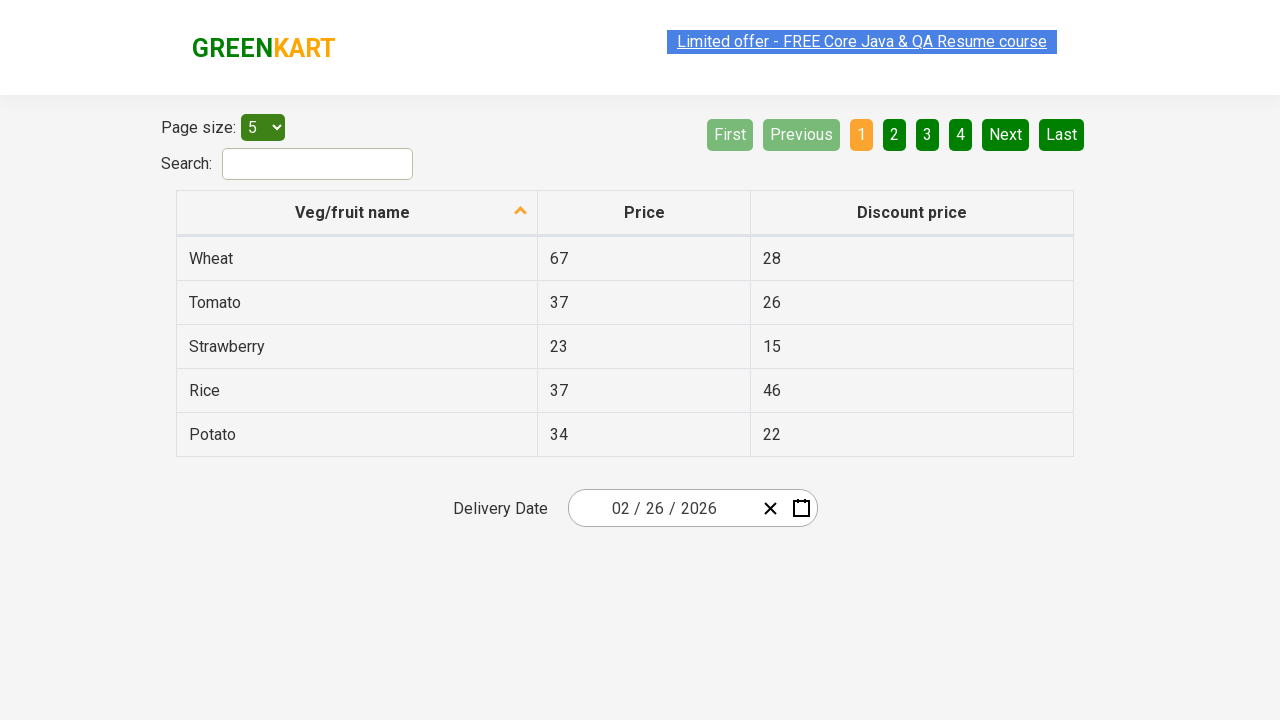

Extracted text content from all rows
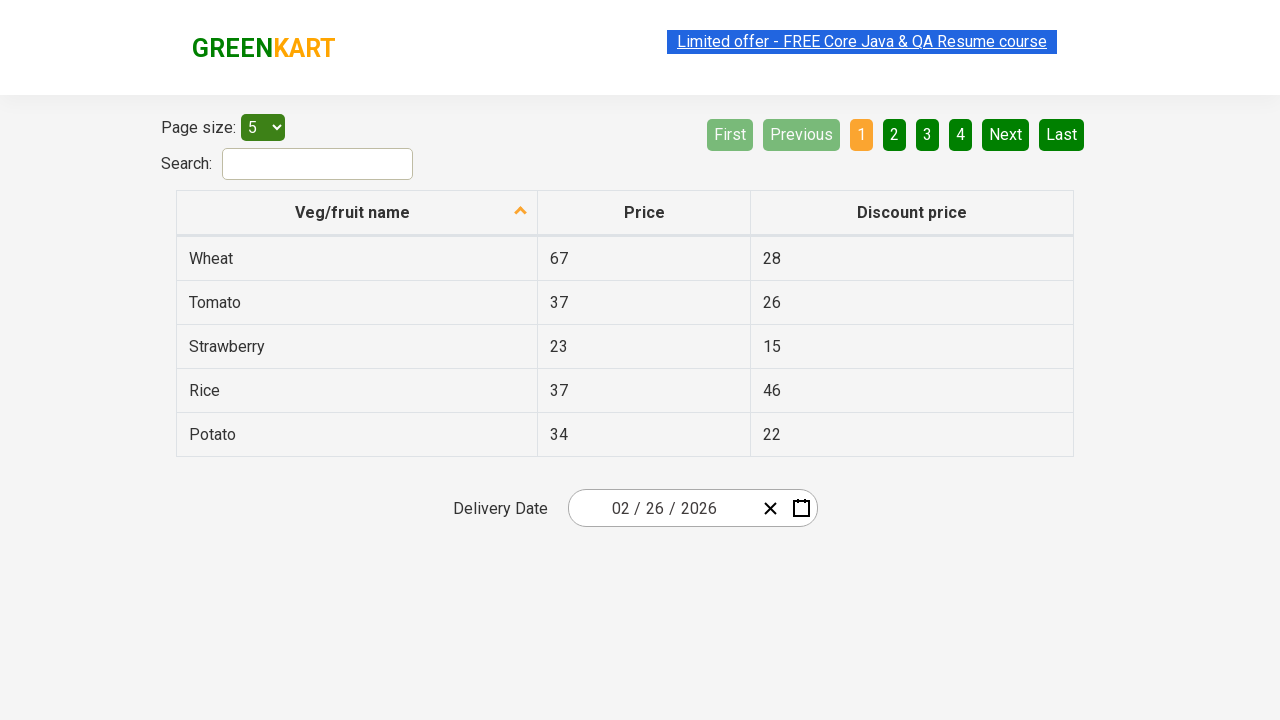

Retrieved all second column cells on page 1
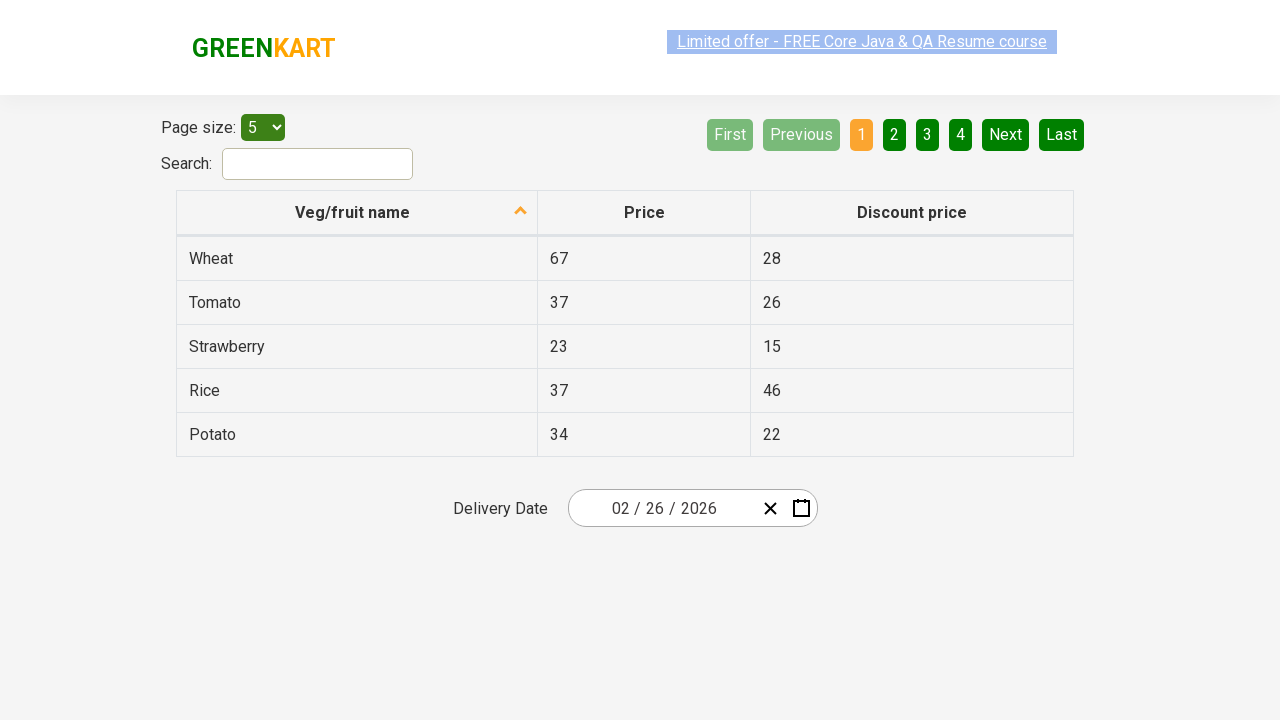

'Rice' not found on page 1, checking for next page button
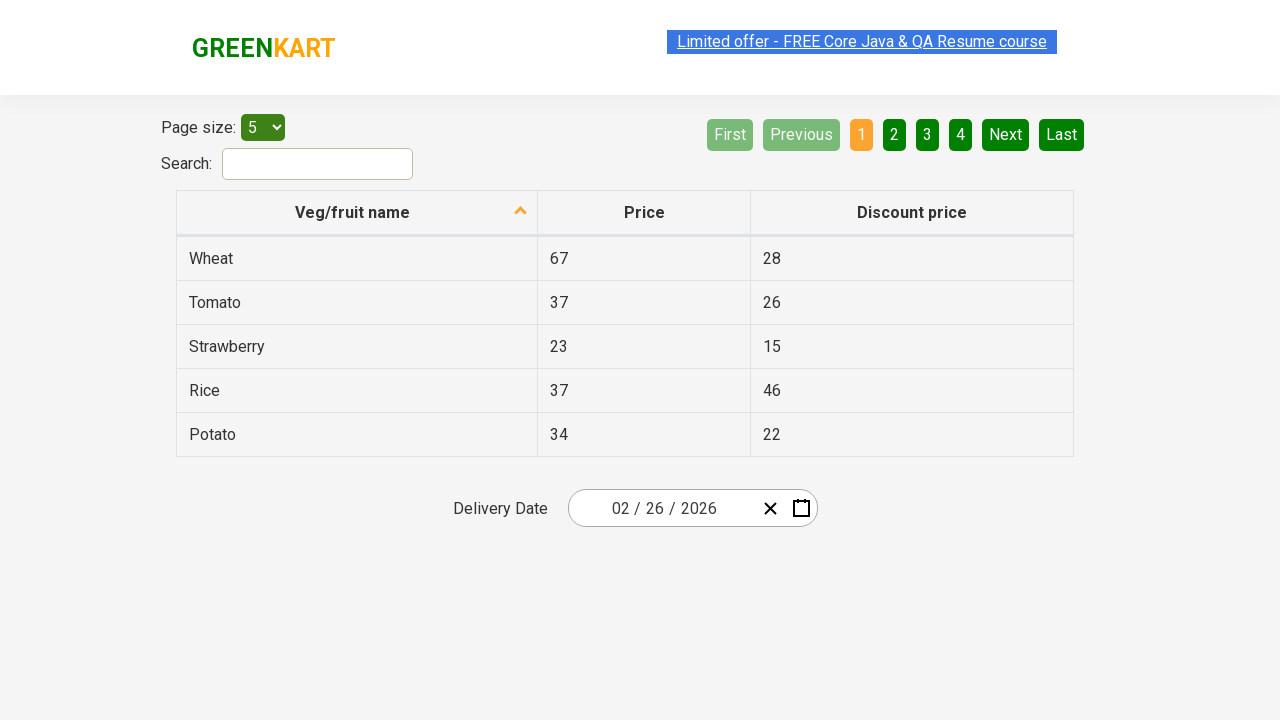

Clicked next page button at (1006, 134) on xpath=//a[@aria-label='Next']
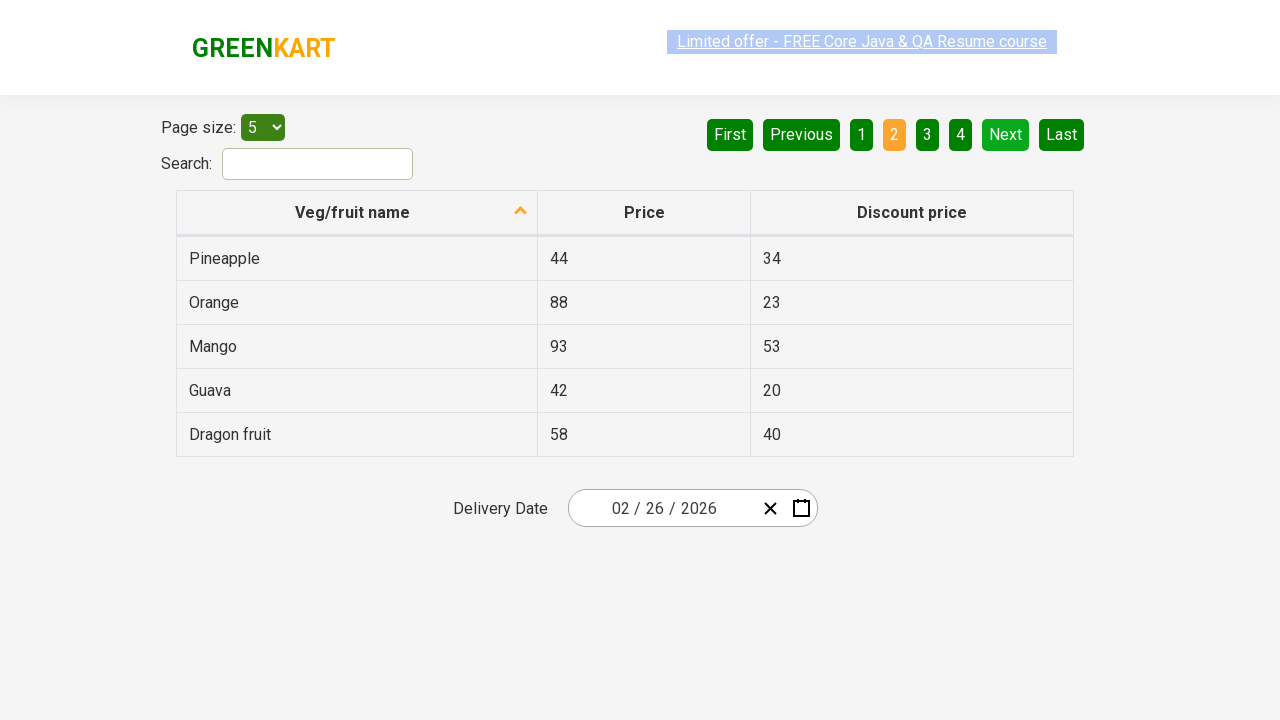

Waited for table to update after pagination
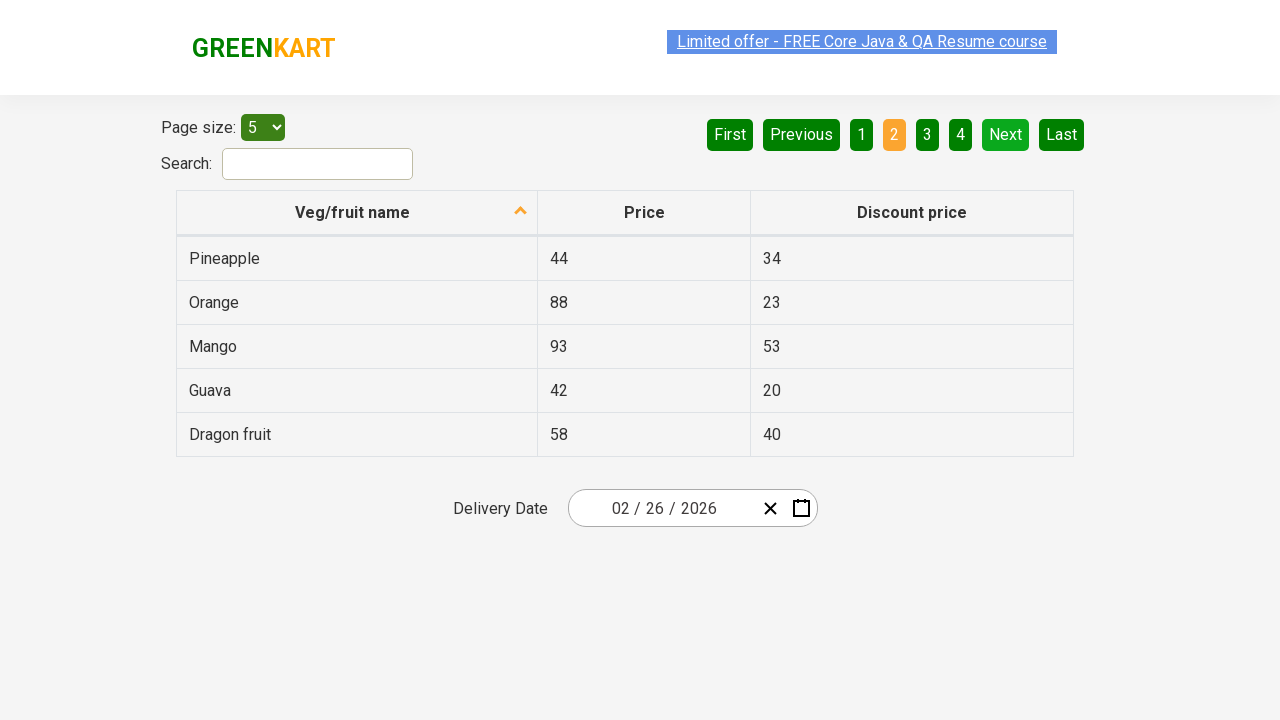

Retrieved all second column cells on page 2
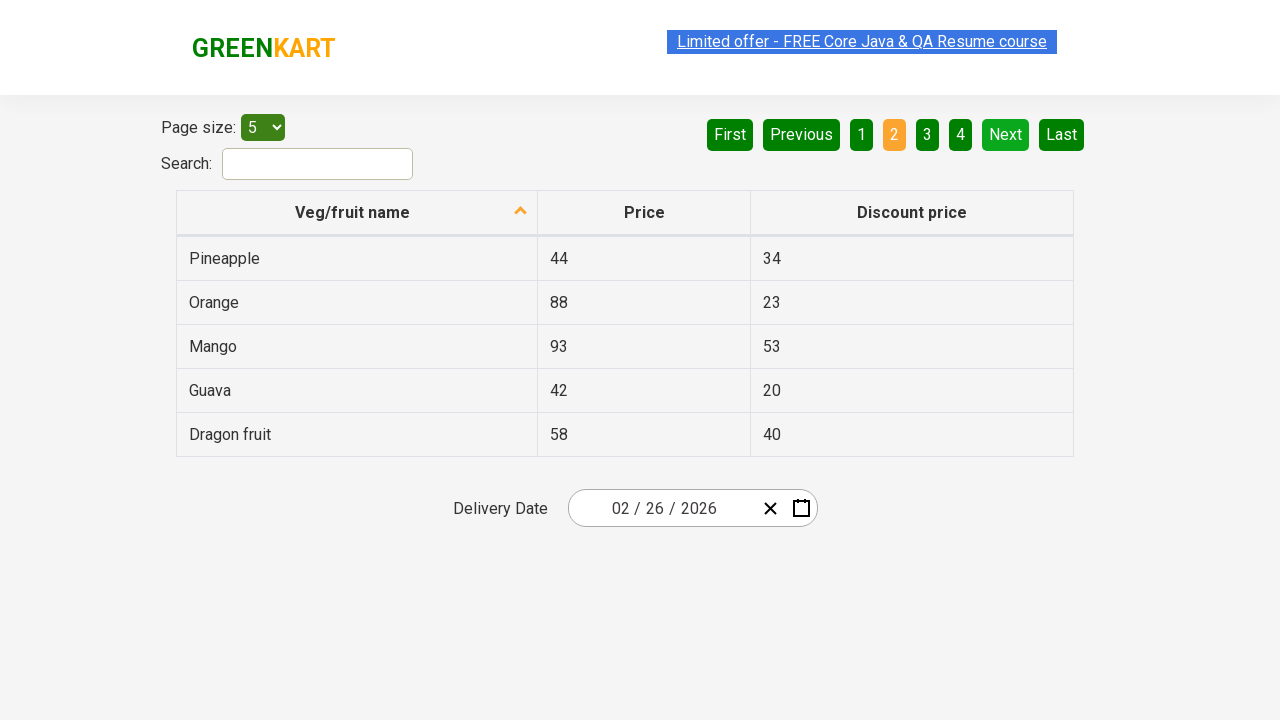

'Rice' not found on page 2, checking for next page button
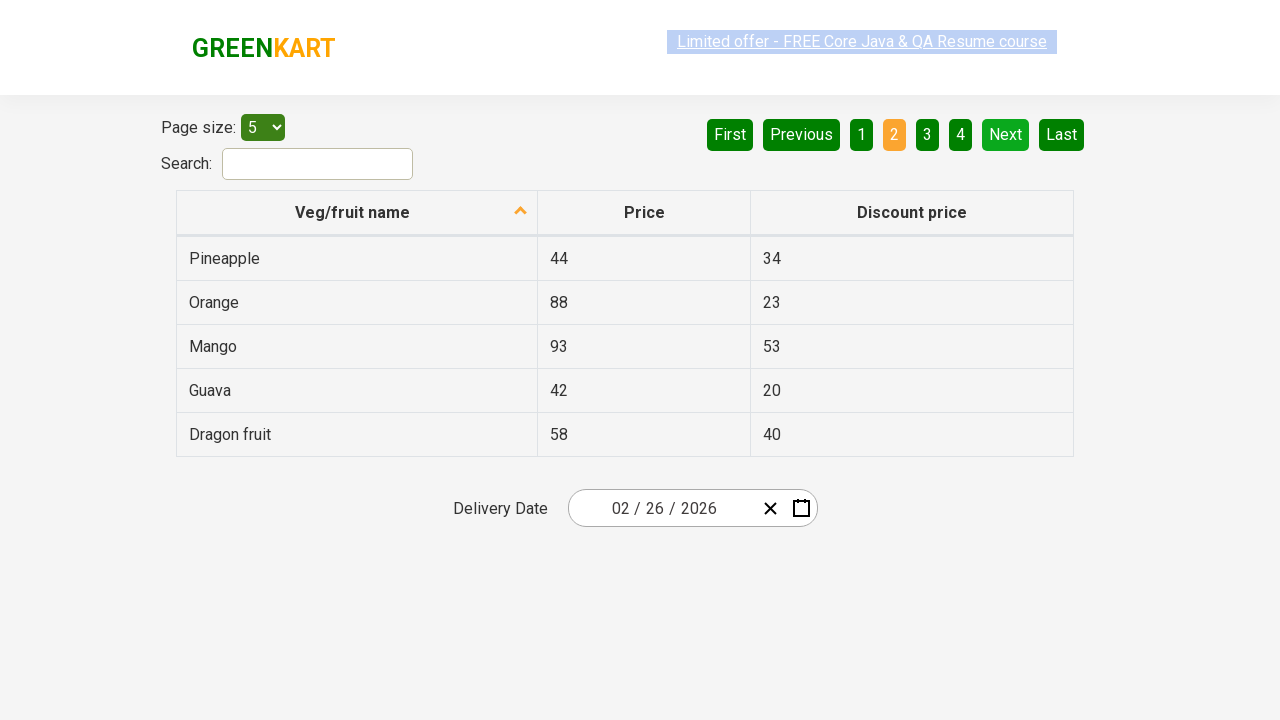

Clicked next page button at (1006, 134) on xpath=//a[@aria-label='Next']
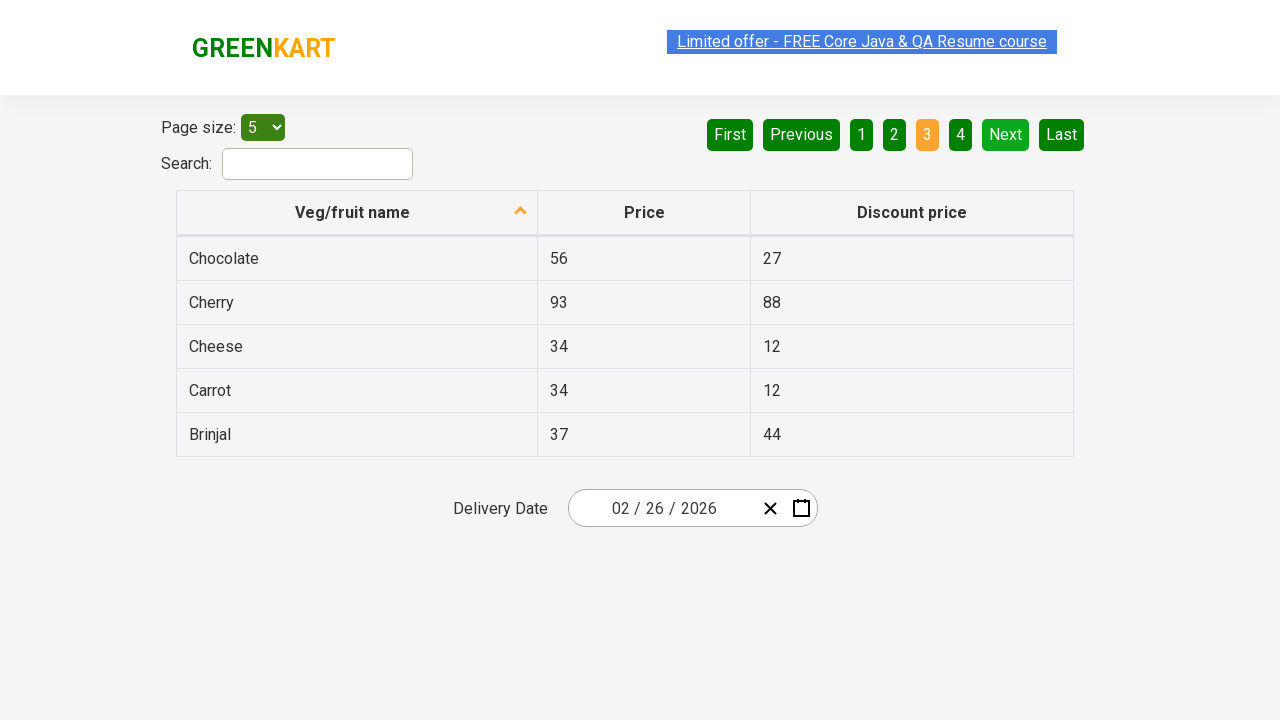

Waited for table to update after pagination
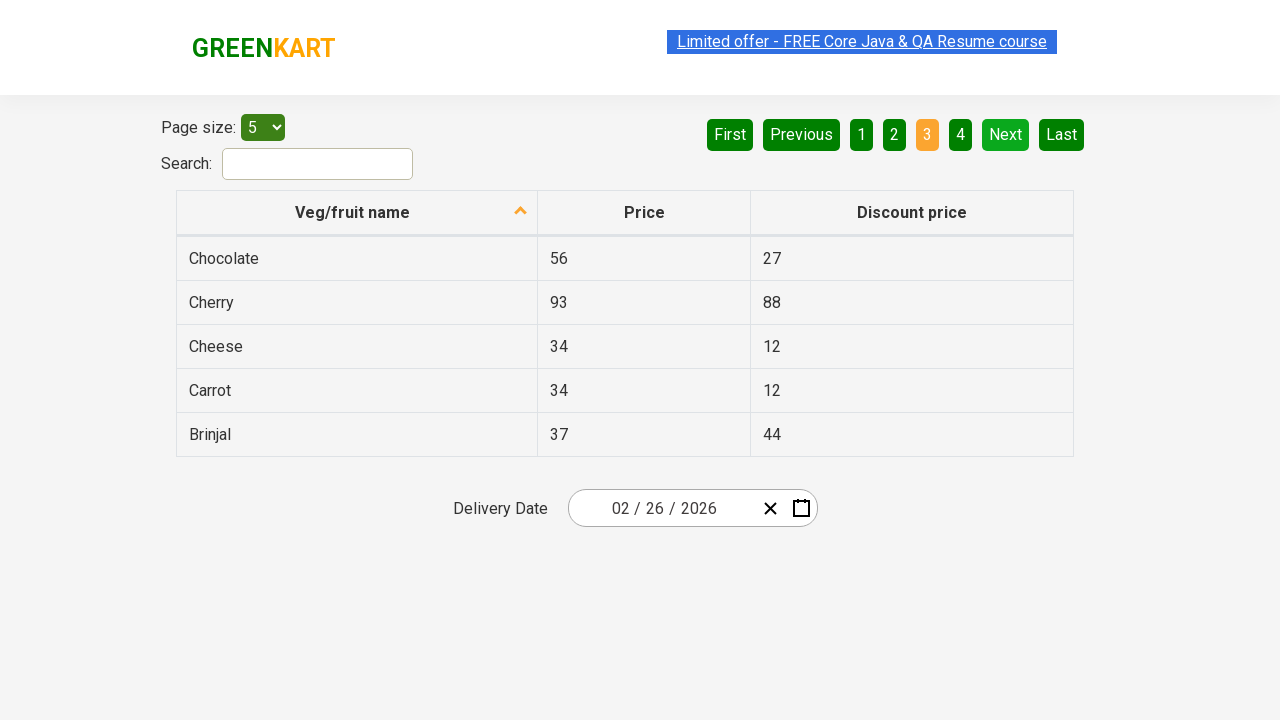

Retrieved all second column cells on page 3
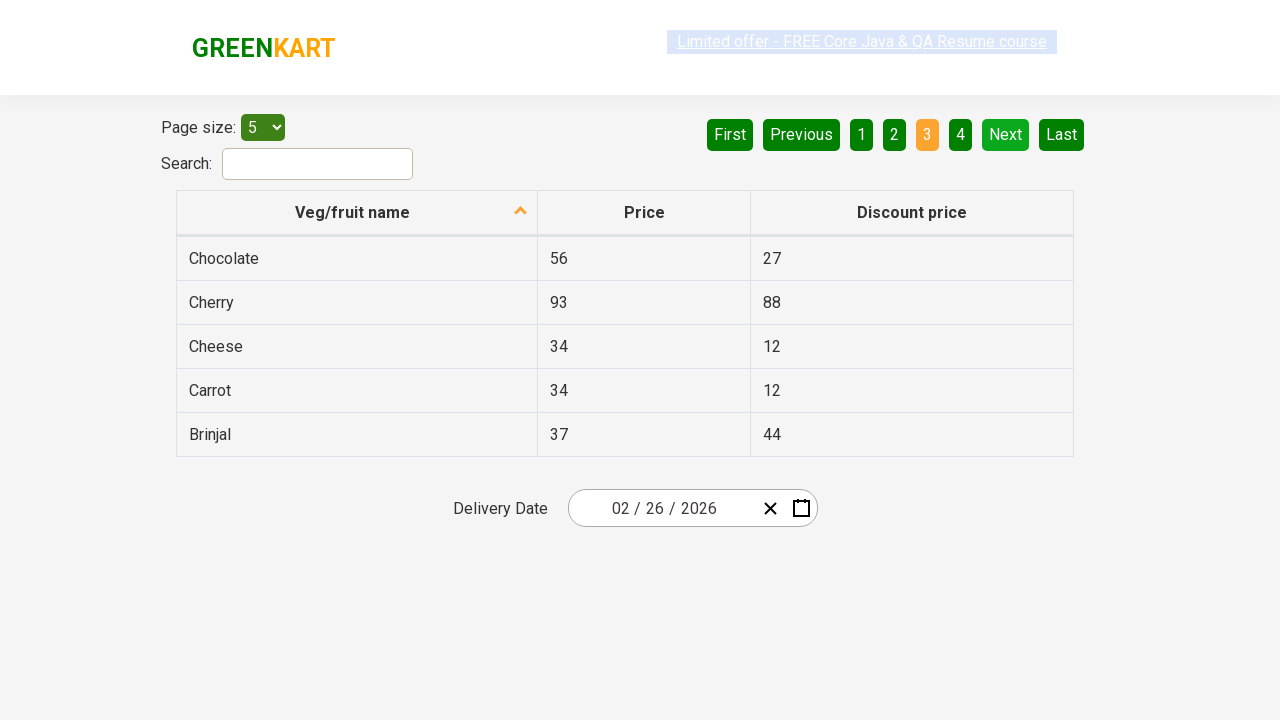

'Rice' not found on page 3, checking for next page button
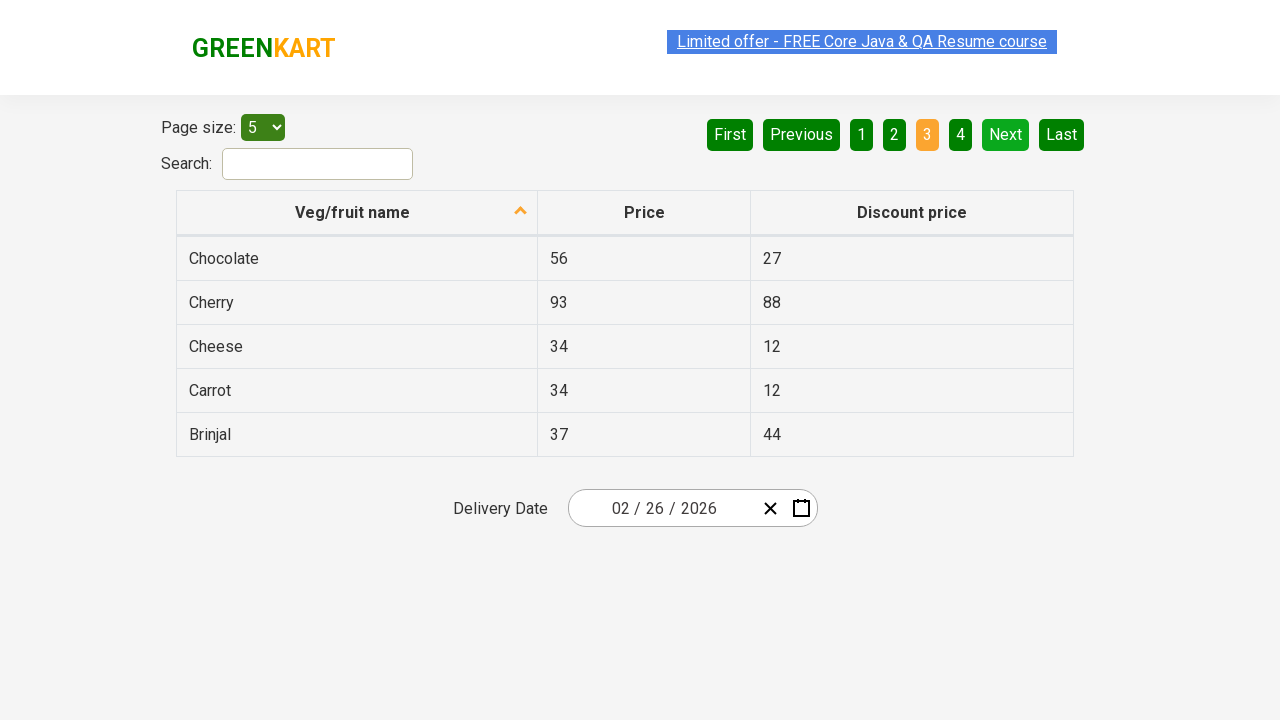

Clicked next page button at (1006, 134) on xpath=//a[@aria-label='Next']
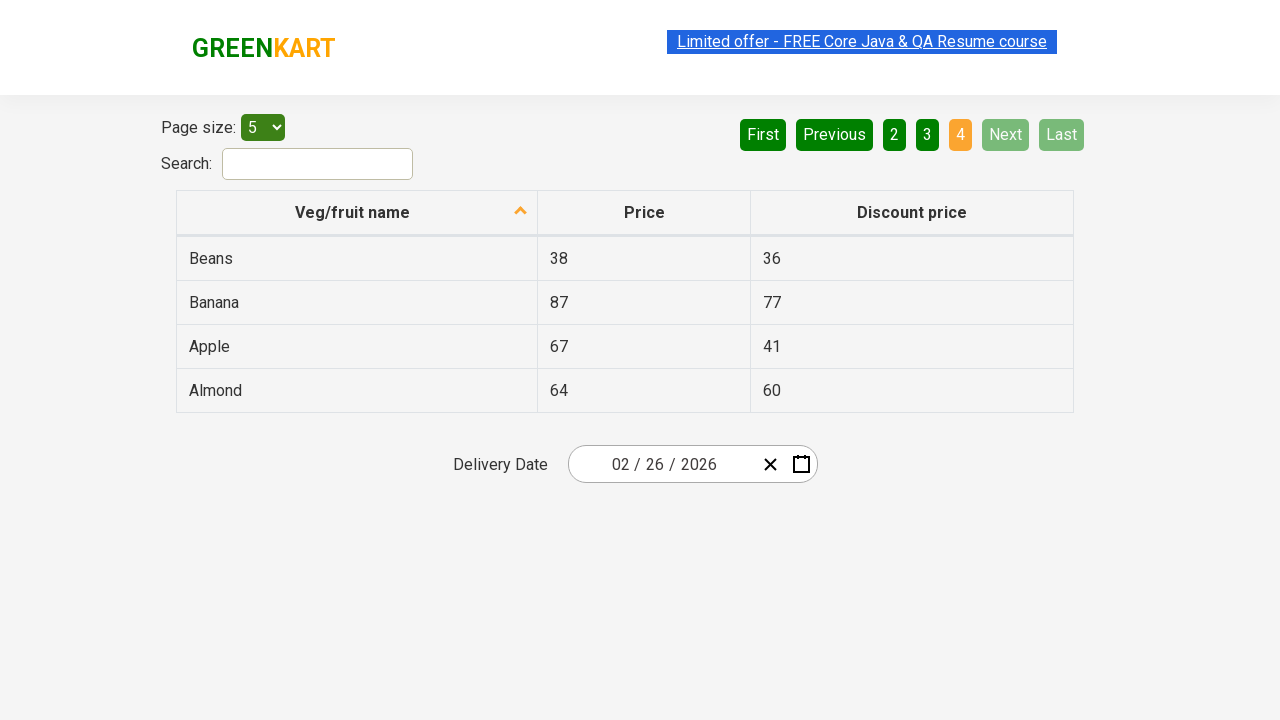

Waited for table to update after pagination
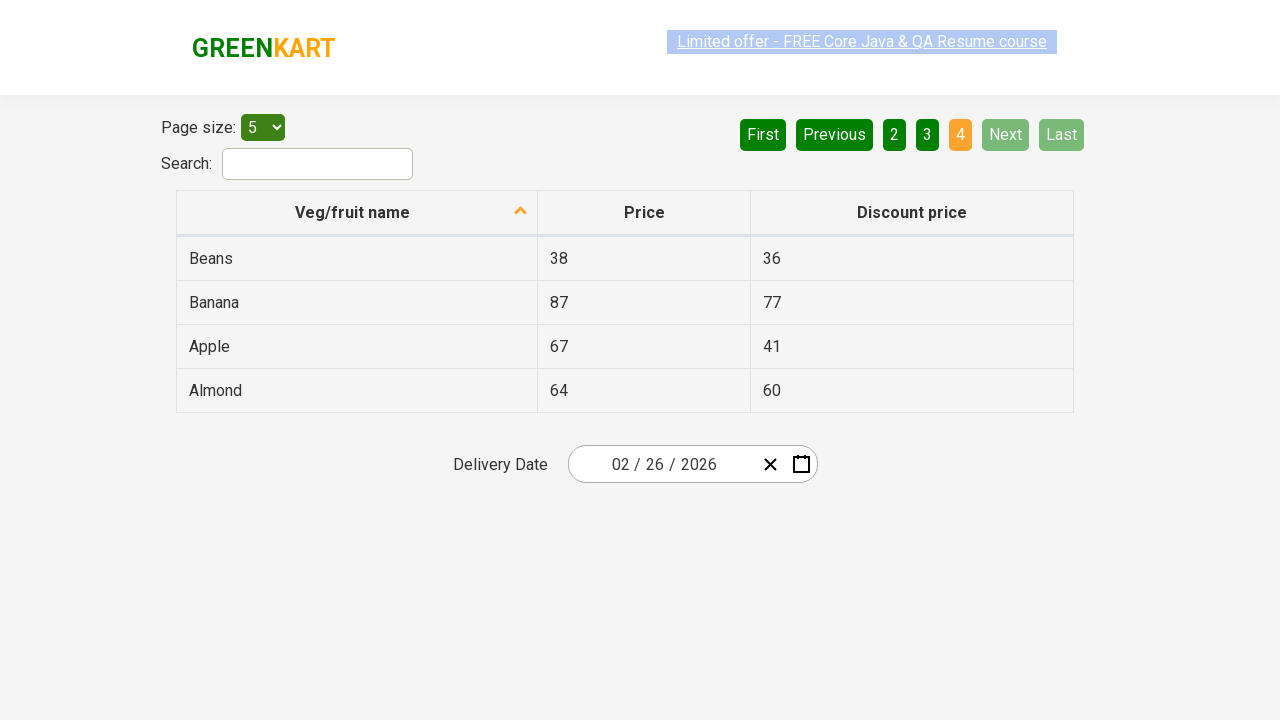

Retrieved all second column cells on page 4
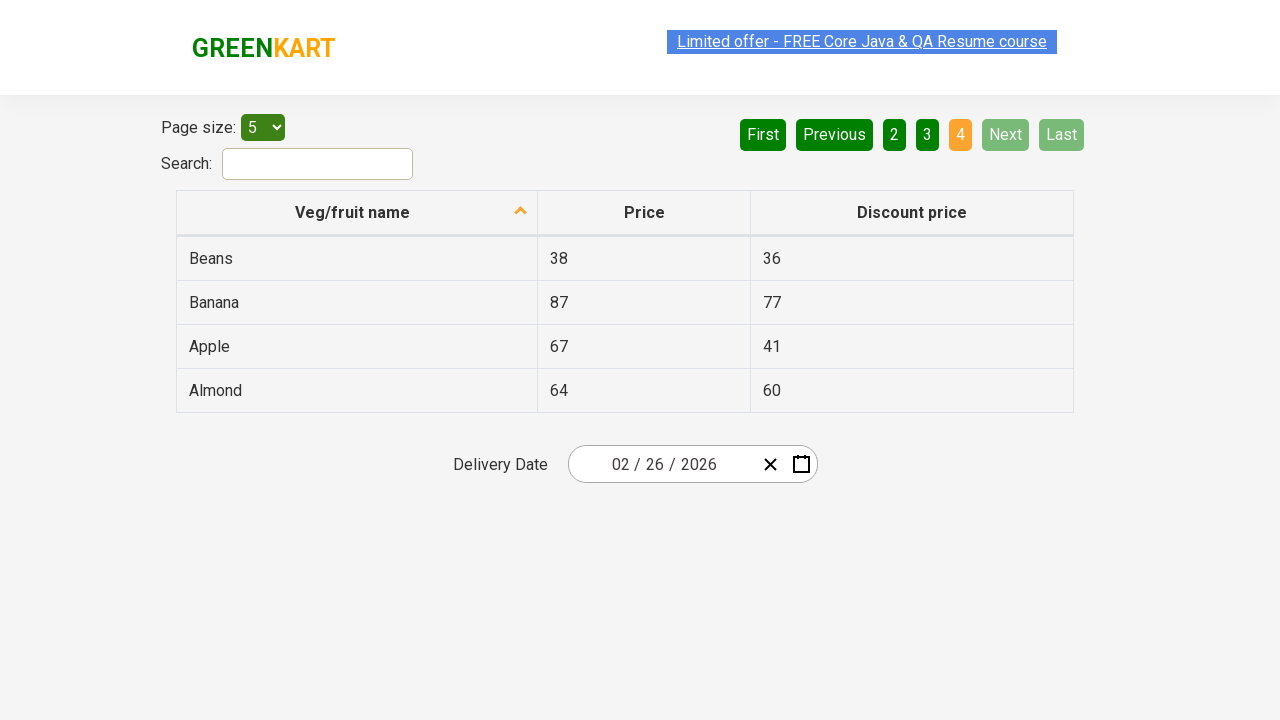

'Rice' not found on page 4, checking for next page button
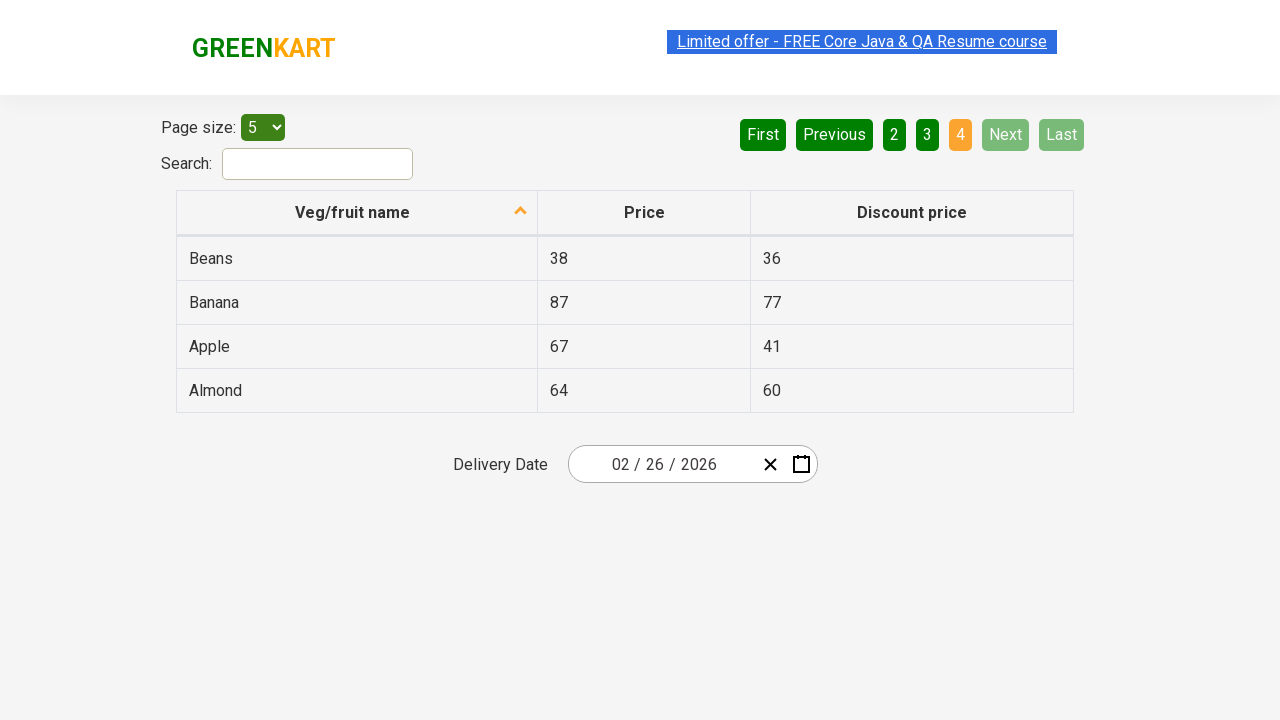

Next page button is not visible or enabled, stopping pagination
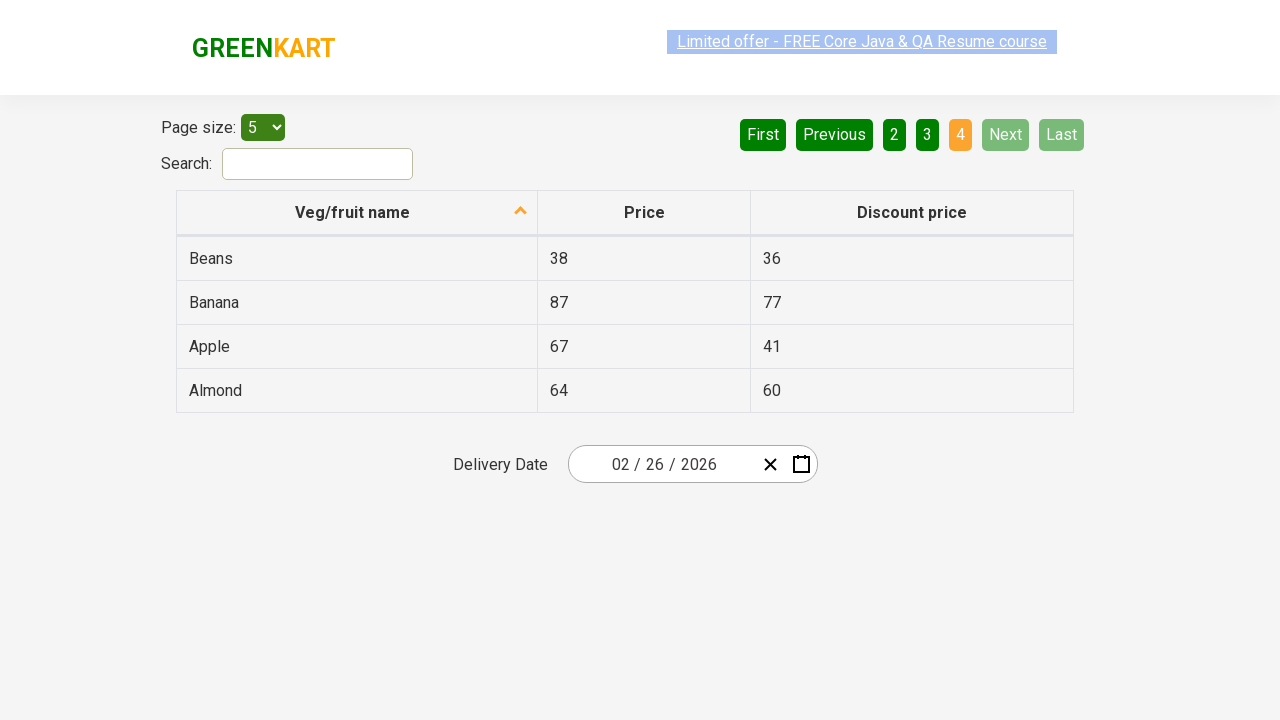

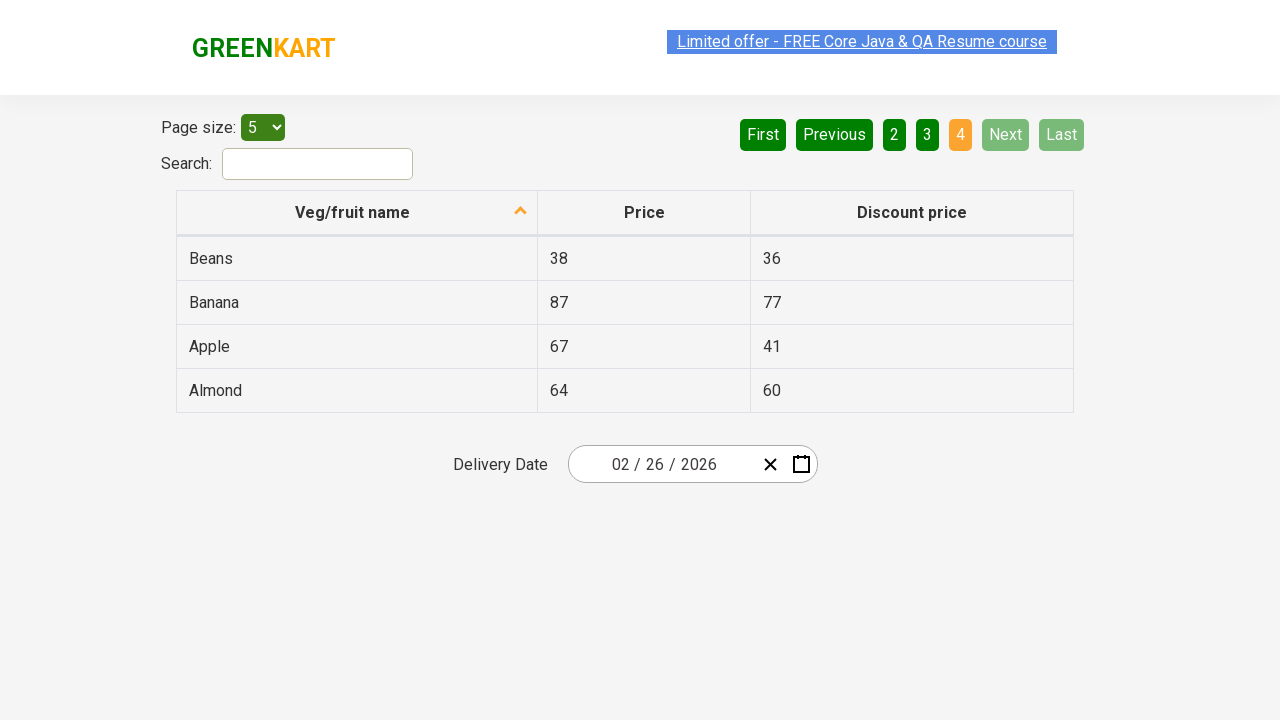